Tests unmarking items as complete by unchecking their checkboxes

Starting URL: https://demo.playwright.dev/todomvc

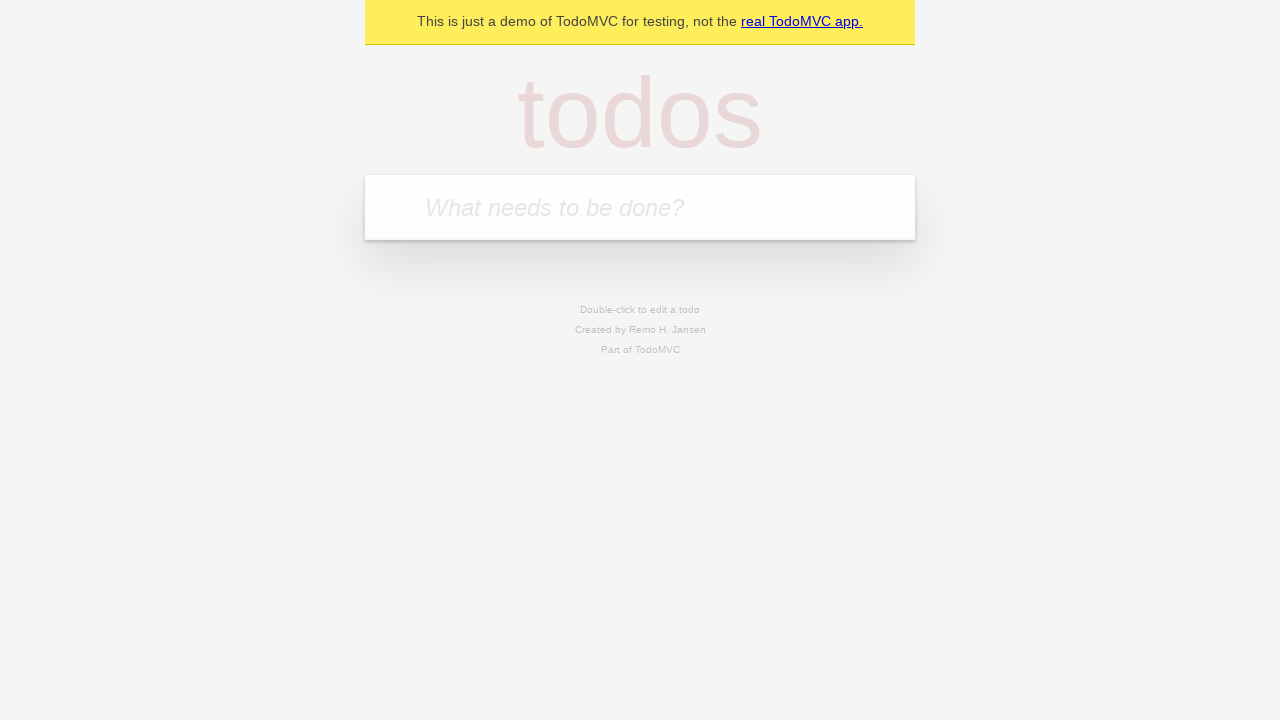

Filled todo input with 'buy some cheese' on internal:attr=[placeholder="What needs to be done?"i]
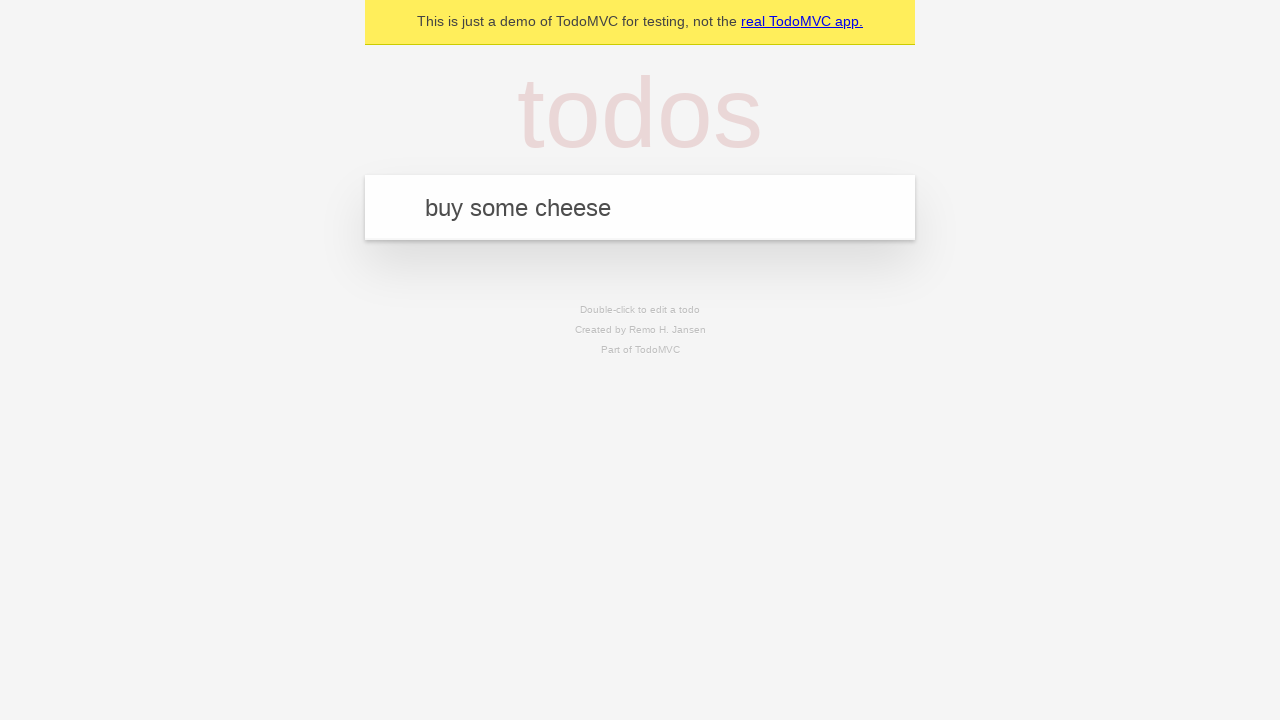

Pressed Enter to add 'buy some cheese' to the list on internal:attr=[placeholder="What needs to be done?"i]
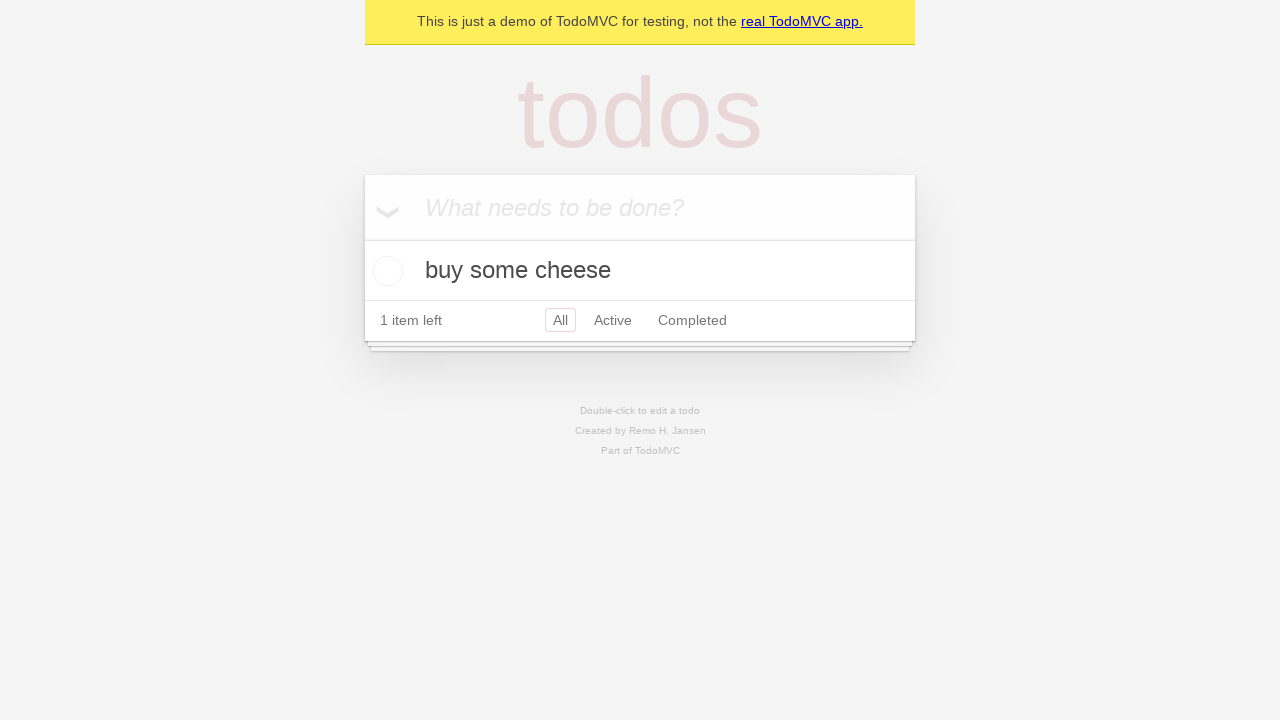

Filled todo input with 'feed the cat' on internal:attr=[placeholder="What needs to be done?"i]
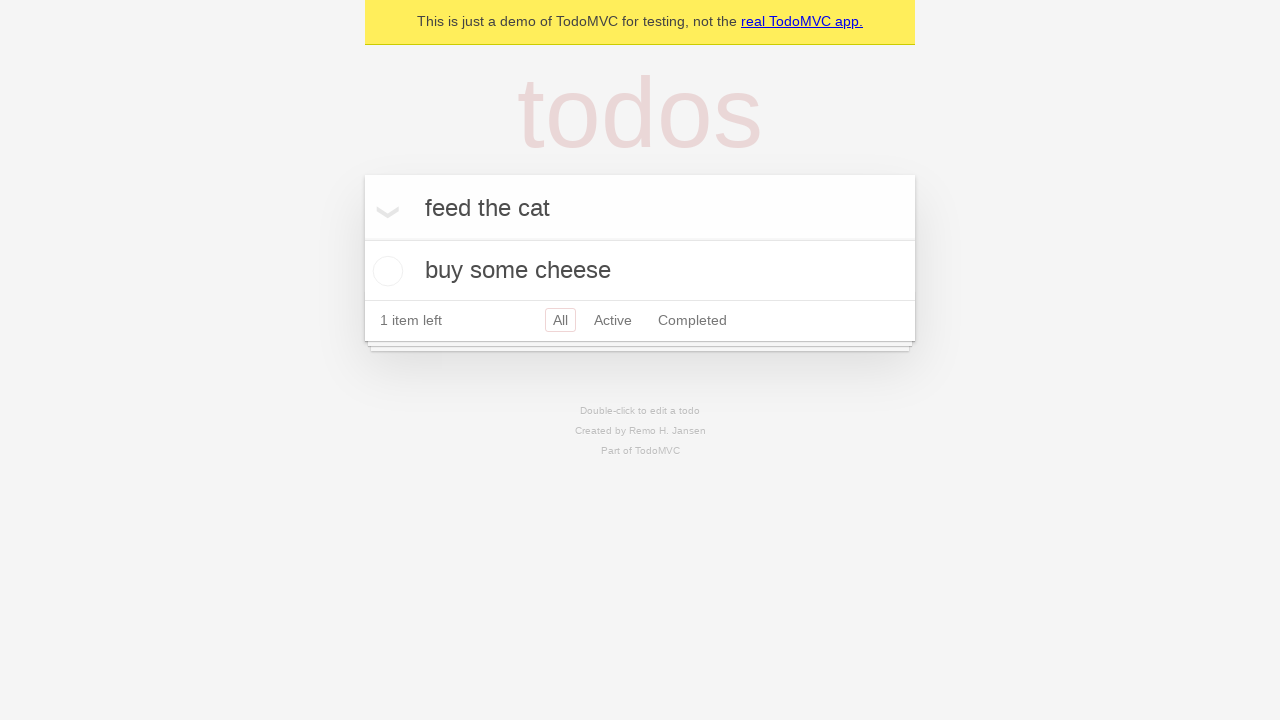

Pressed Enter to add 'feed the cat' to the list on internal:attr=[placeholder="What needs to be done?"i]
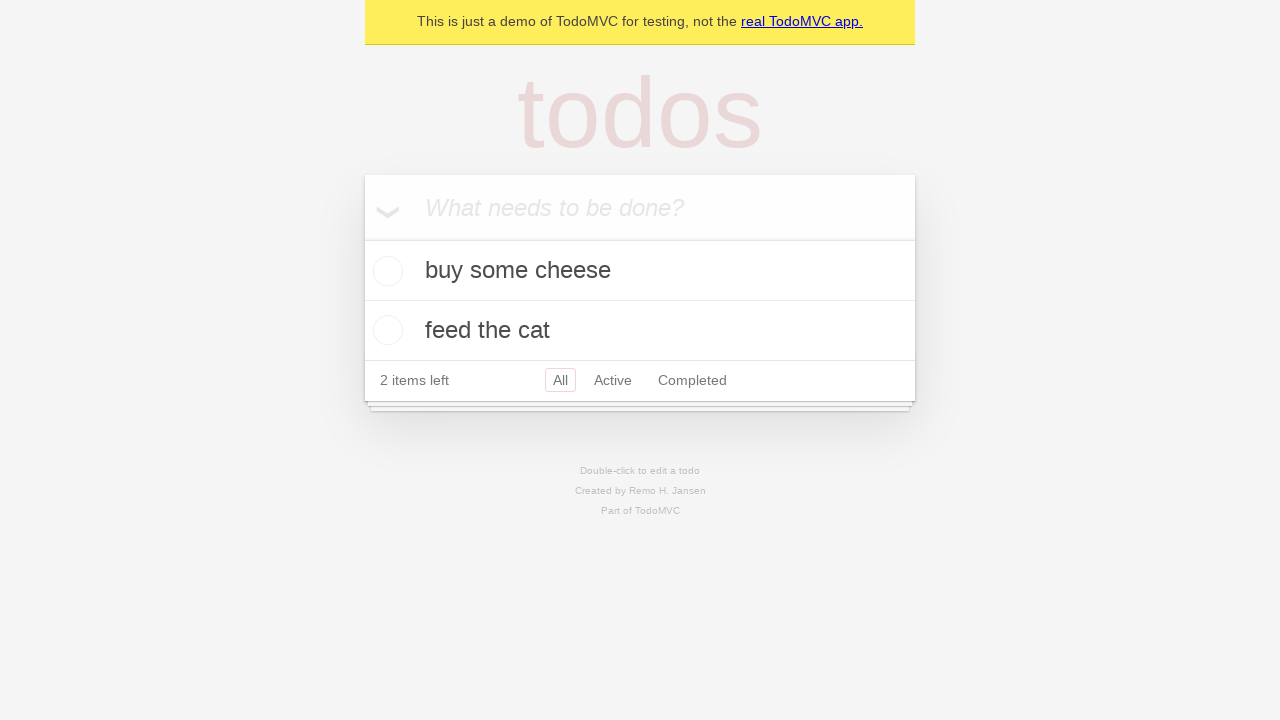

Located the first todo item
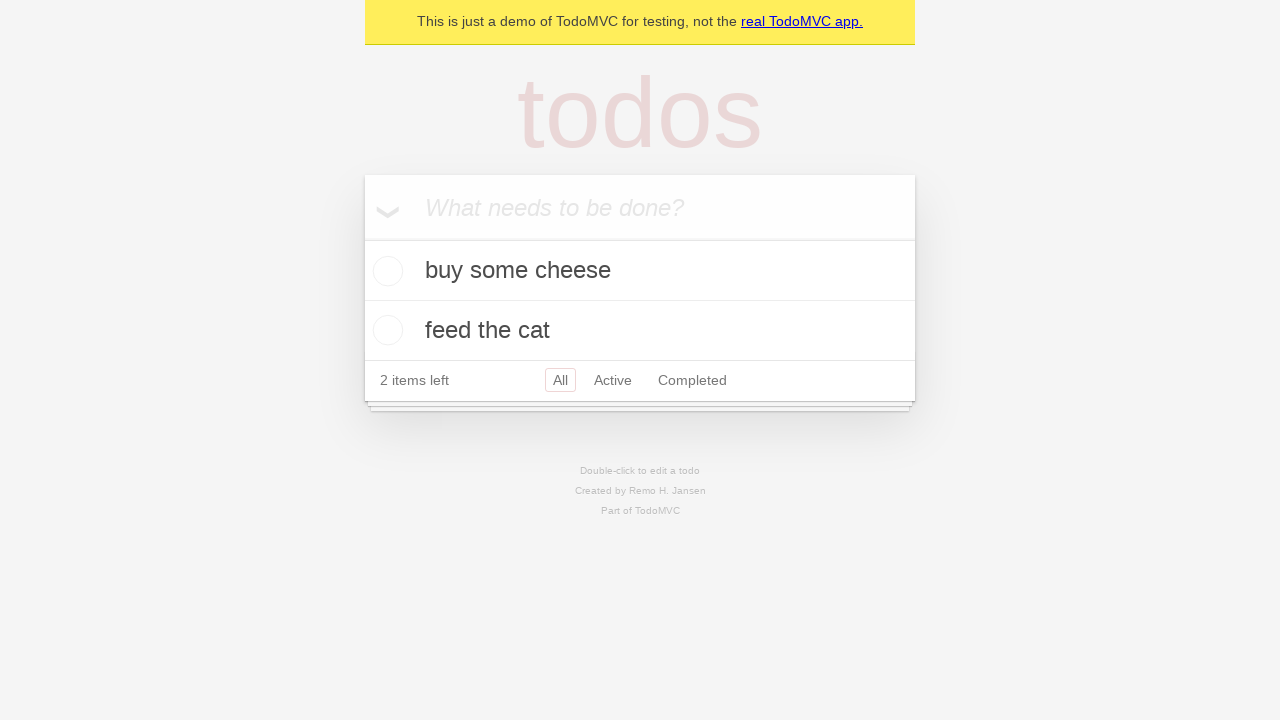

Located the checkbox for the first todo item
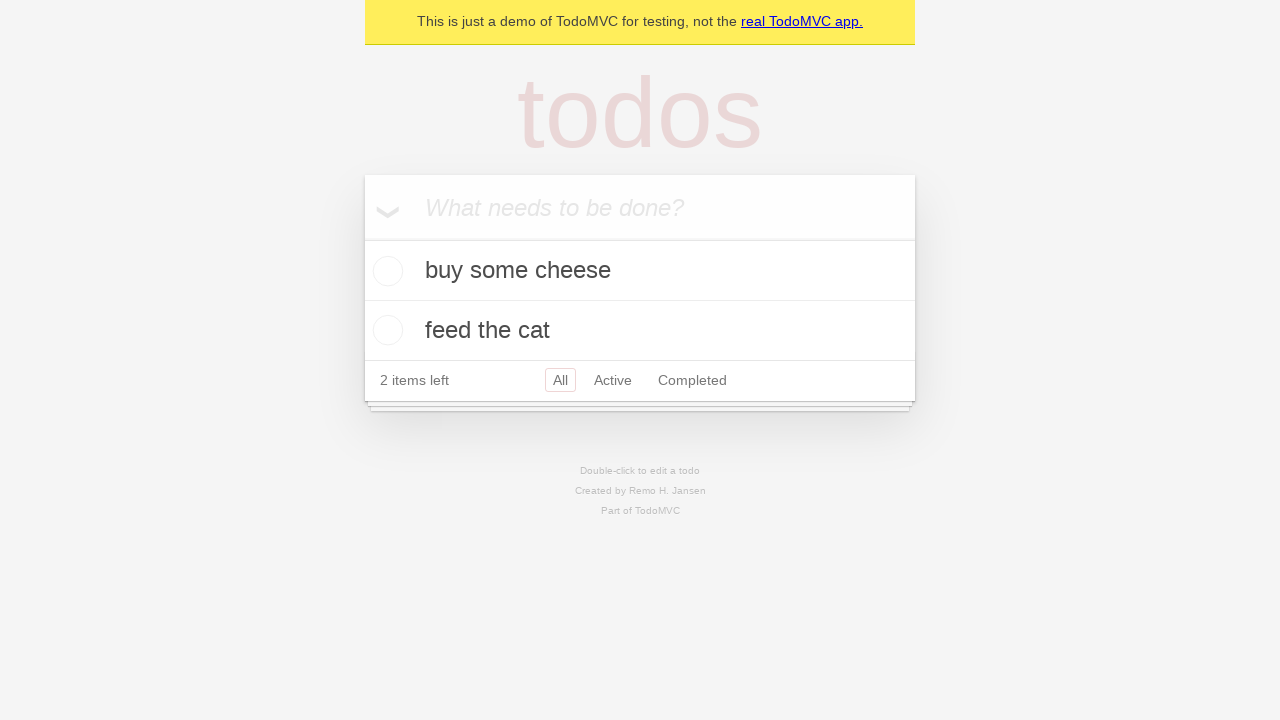

Checked the first todo item as complete at (385, 271) on internal:testid=[data-testid="todo-item"s] >> nth=0 >> internal:role=checkbox
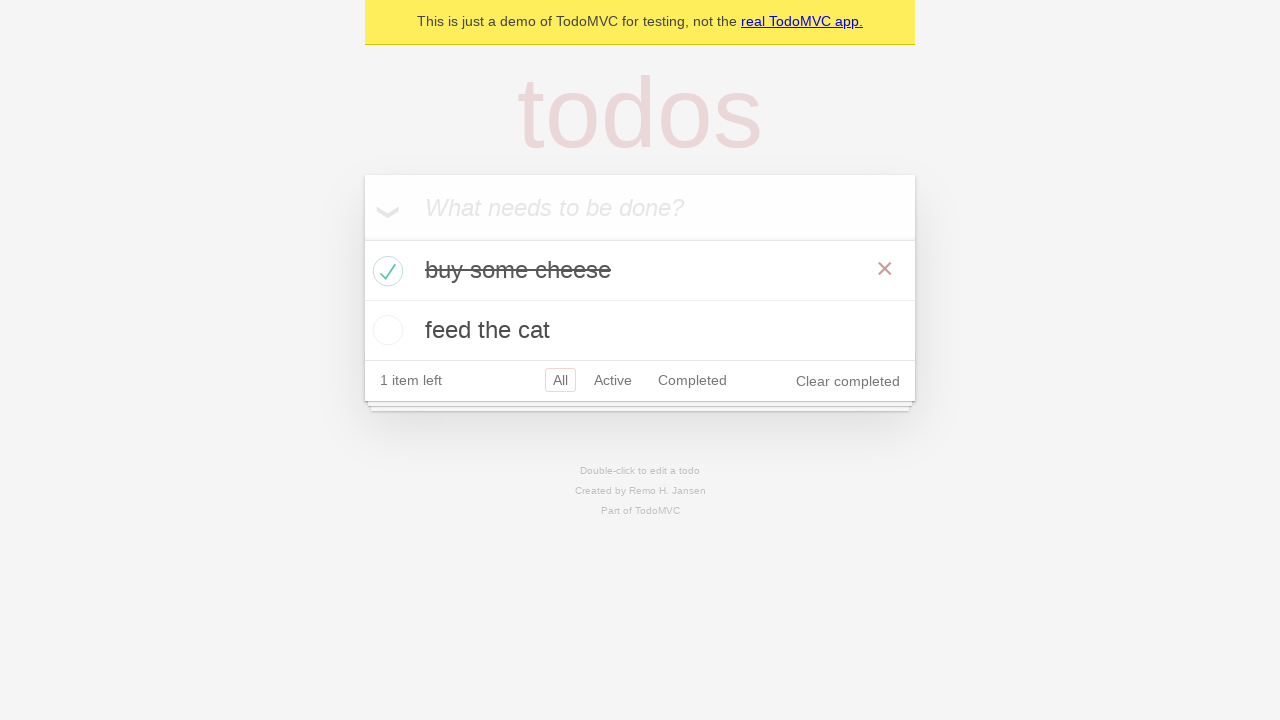

Unchecked the first todo item to mark it as incomplete at (385, 271) on internal:testid=[data-testid="todo-item"s] >> nth=0 >> internal:role=checkbox
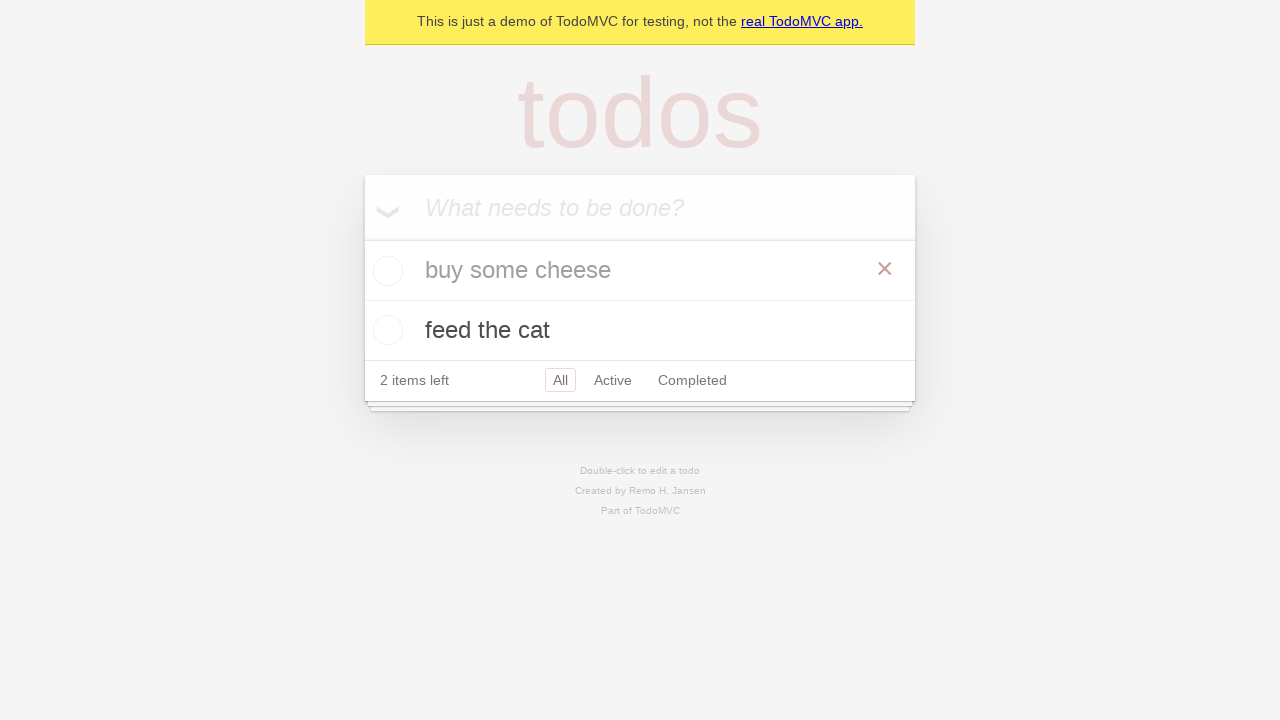

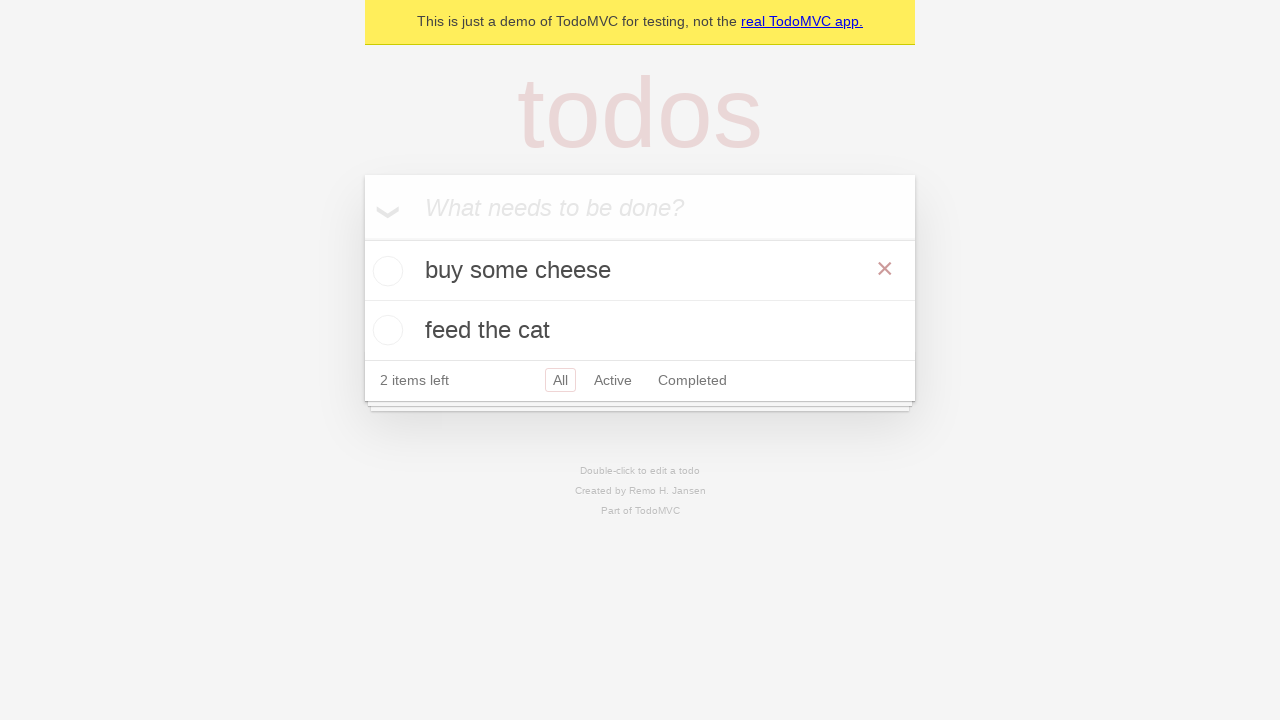